Tests table sorting using semantic class selectors on the second table, clicking the Dues column to sort ascending

Starting URL: http://the-internet.herokuapp.com/tables

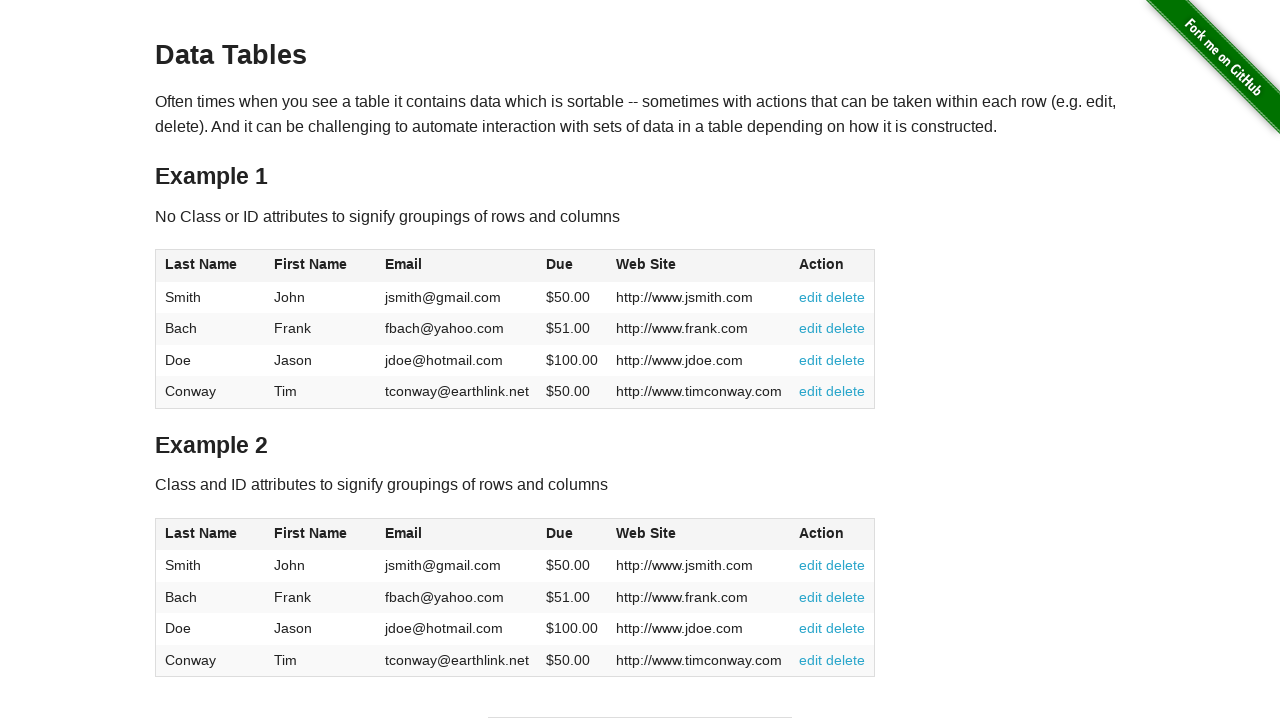

Clicked Dues column header in second table to sort ascending at (560, 533) on #table2 thead .dues
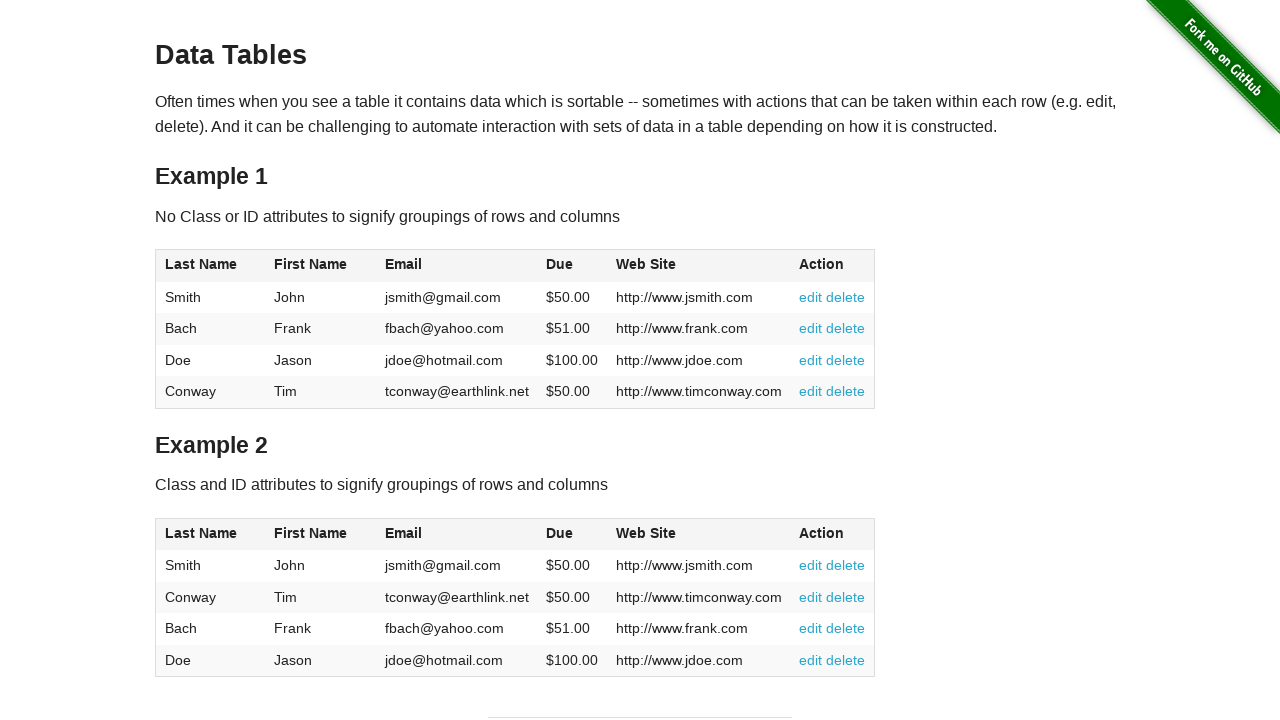

Table sorted and Dues column cells loaded
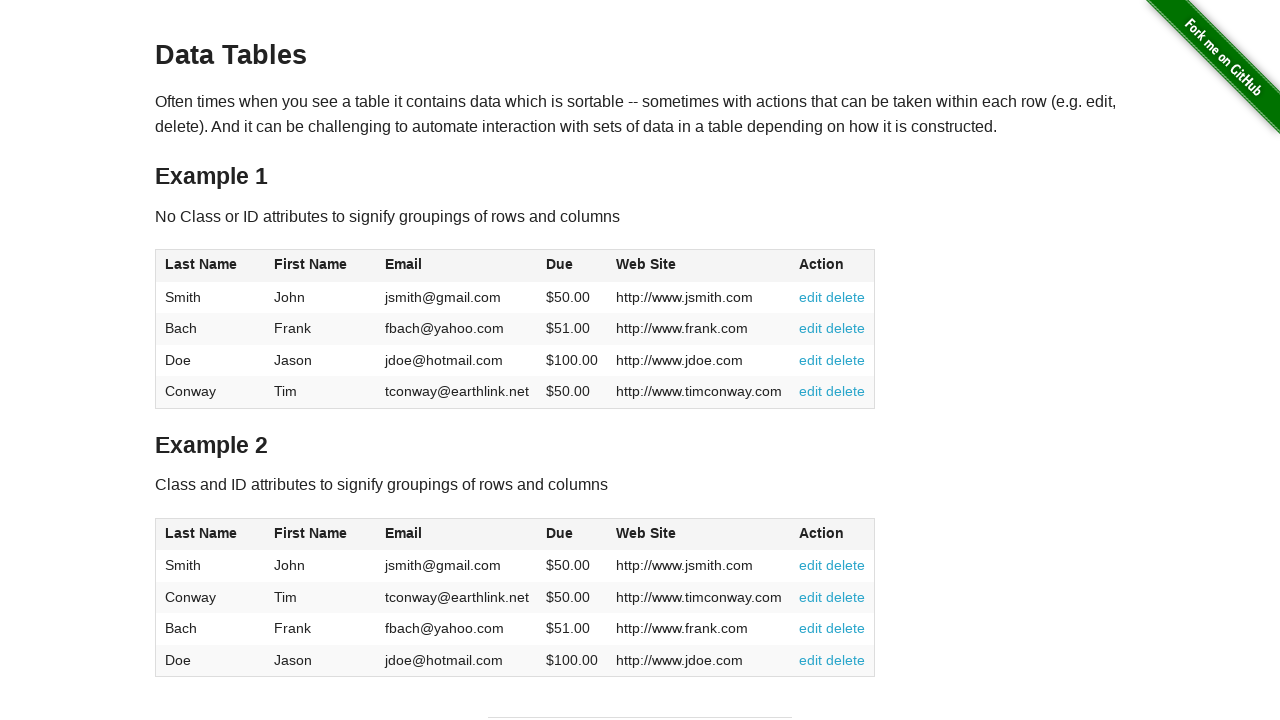

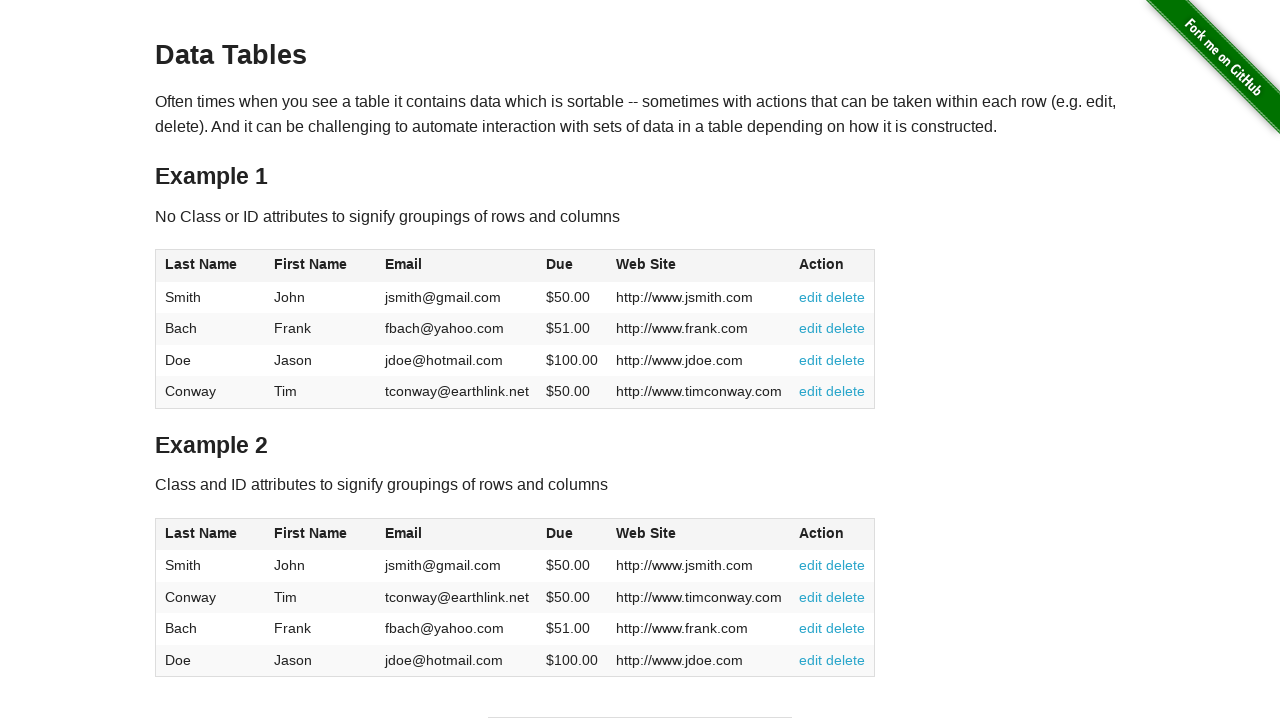